Tests that edits to a todo item are saved when the input loses focus (blur event)

Starting URL: https://demo.playwright.dev/todomvc

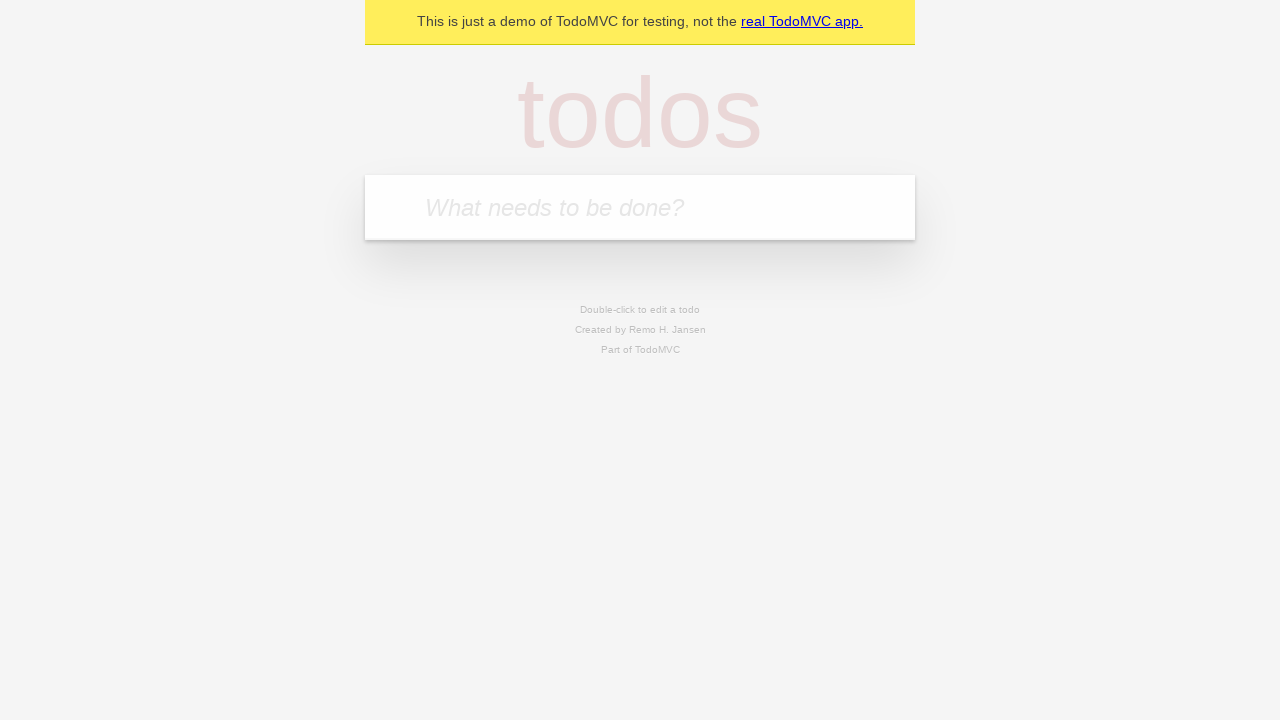

Filled new todo input with 'buy some cheese' on internal:attr=[placeholder="What needs to be done?"i]
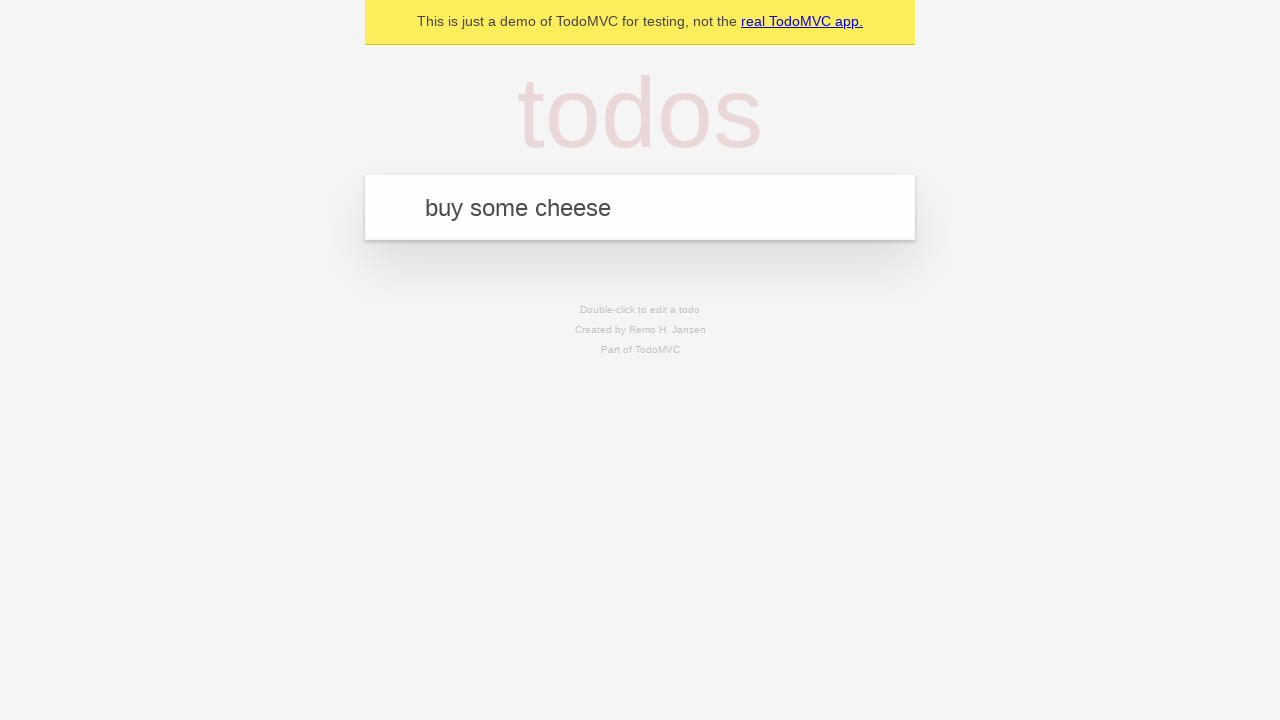

Pressed Enter to create todo 'buy some cheese' on internal:attr=[placeholder="What needs to be done?"i]
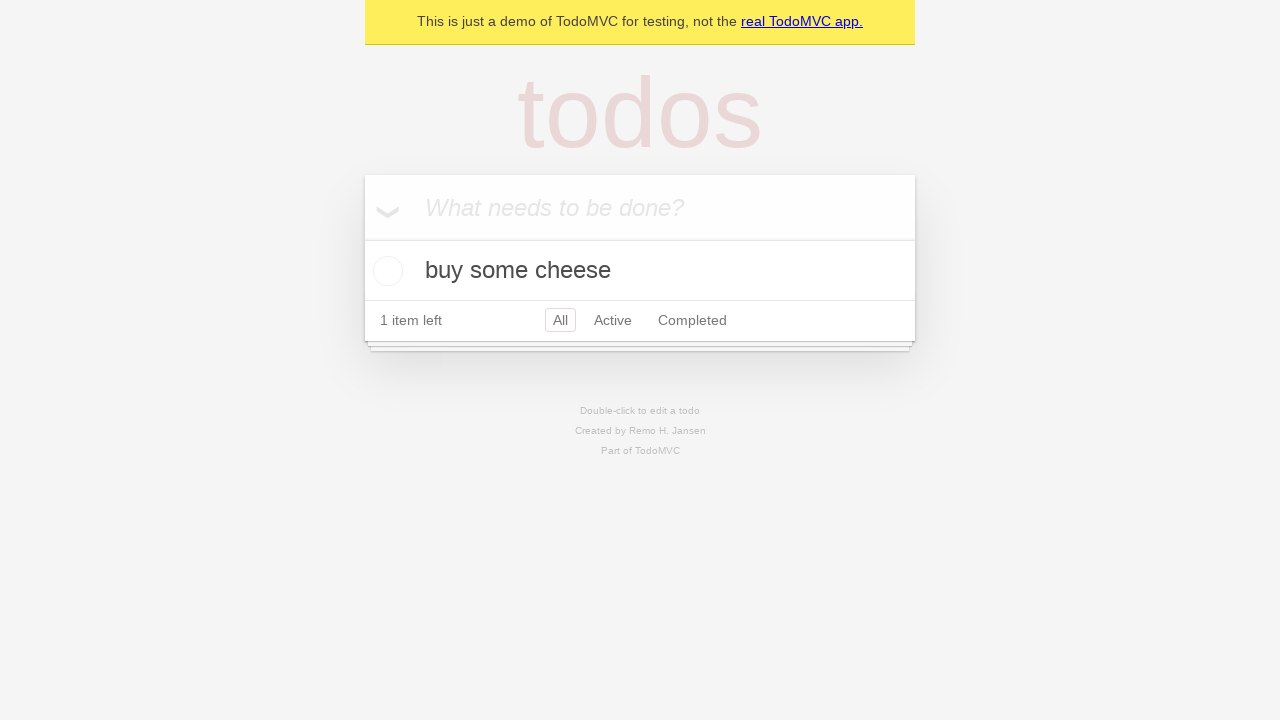

Filled new todo input with 'feed the cat' on internal:attr=[placeholder="What needs to be done?"i]
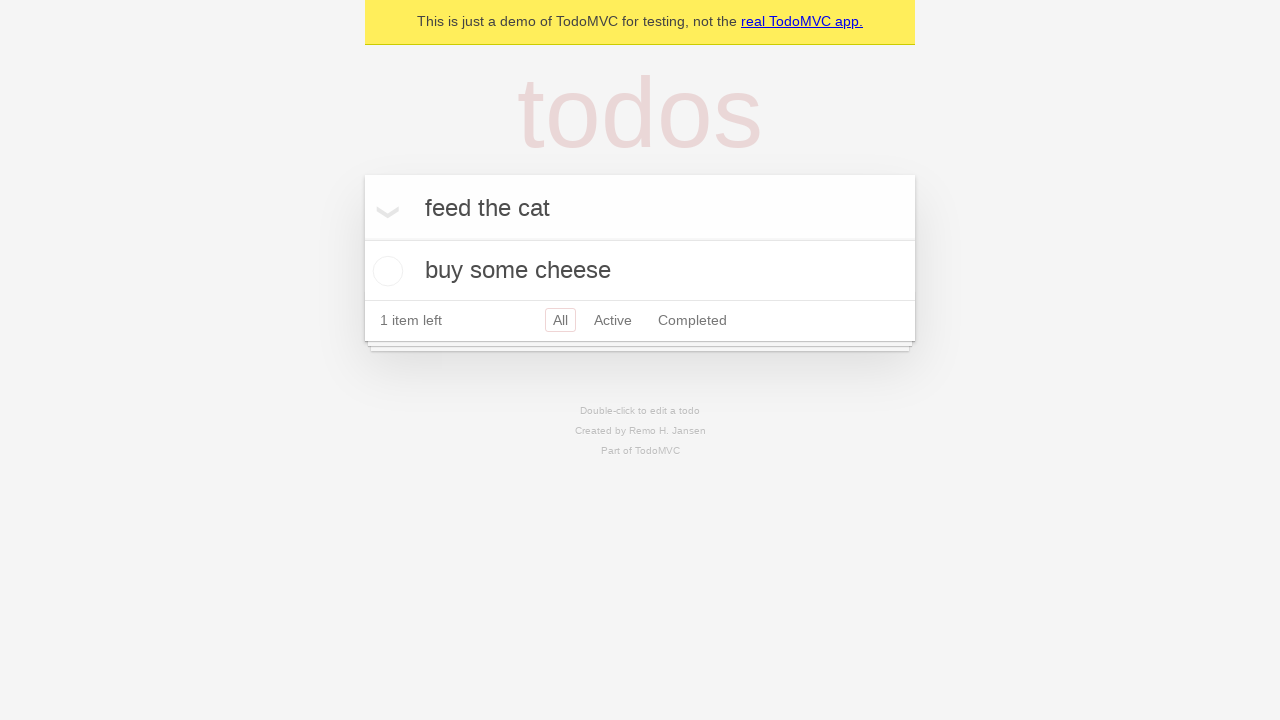

Pressed Enter to create todo 'feed the cat' on internal:attr=[placeholder="What needs to be done?"i]
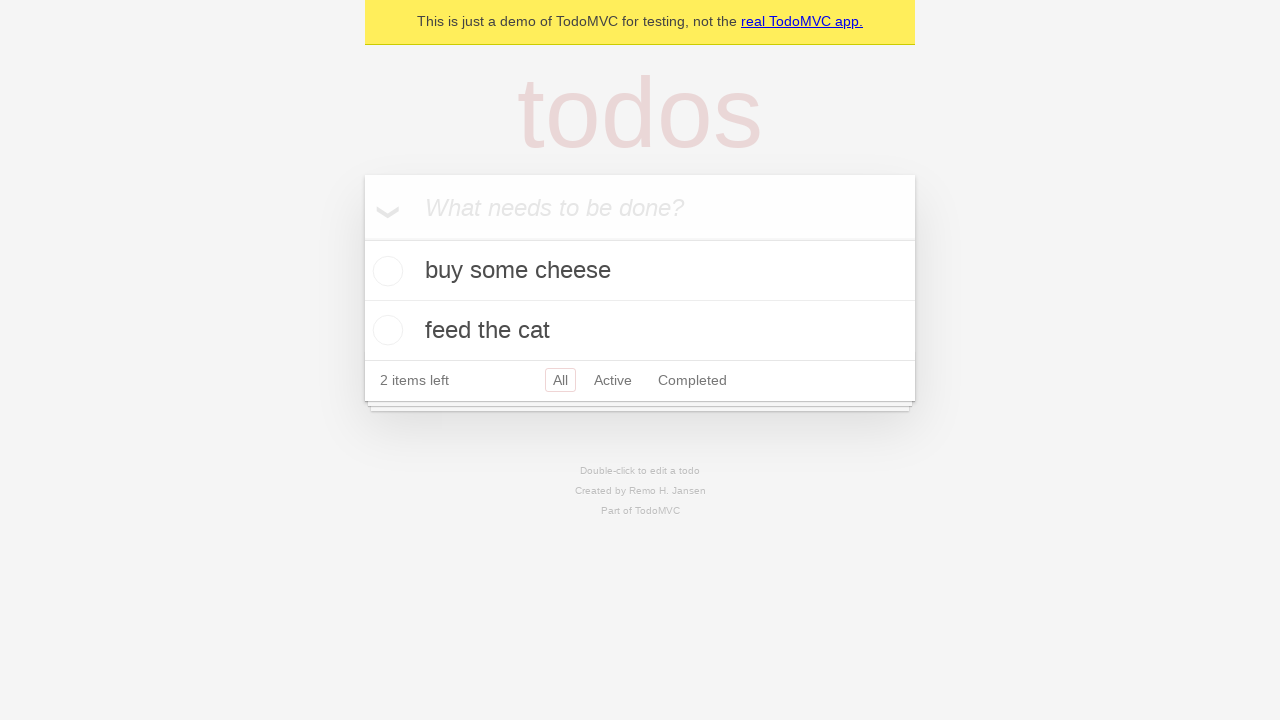

Filled new todo input with 'book a doctors appointment' on internal:attr=[placeholder="What needs to be done?"i]
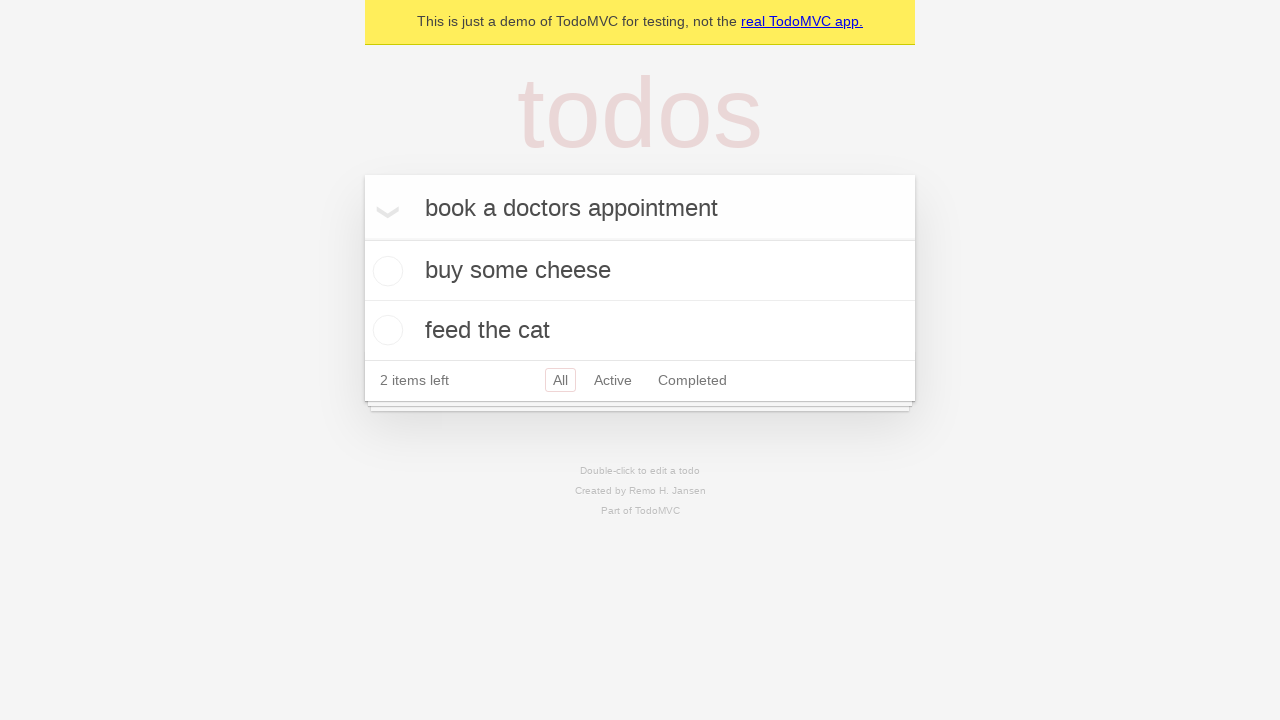

Pressed Enter to create todo 'book a doctors appointment' on internal:attr=[placeholder="What needs to be done?"i]
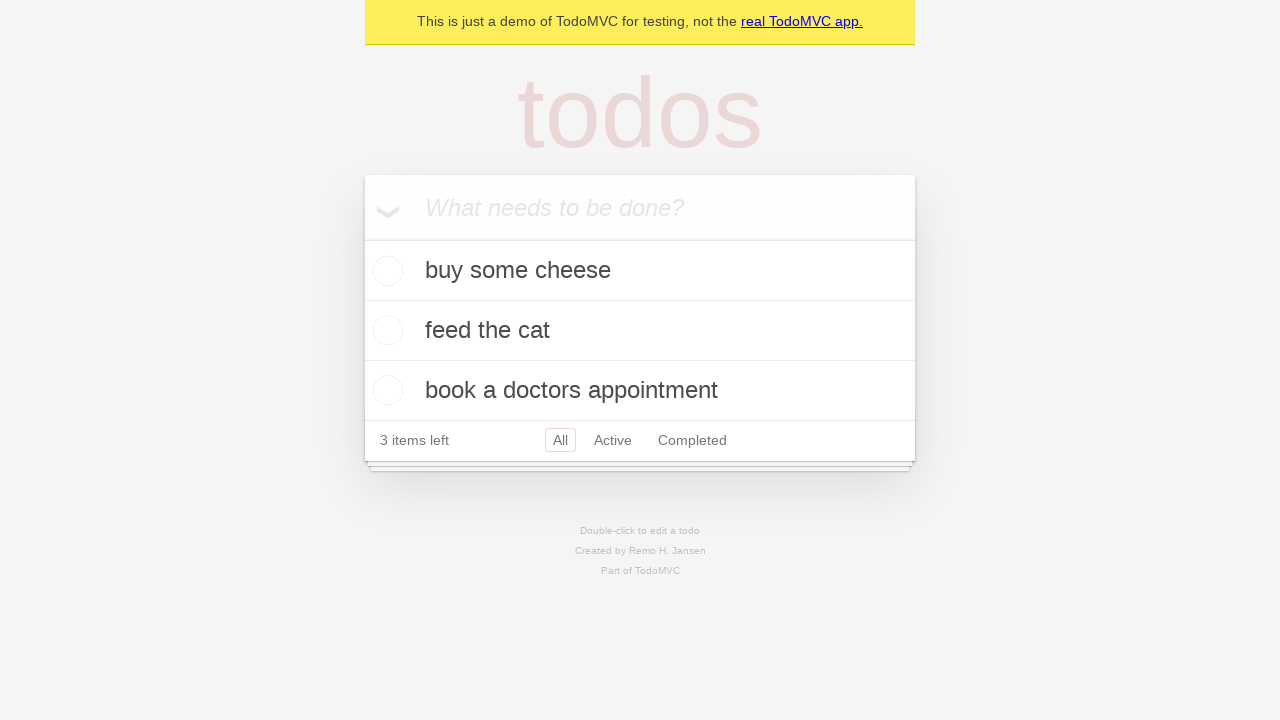

Double-clicked second todo item to enter edit mode at (640, 331) on internal:testid=[data-testid="todo-item"s] >> nth=1
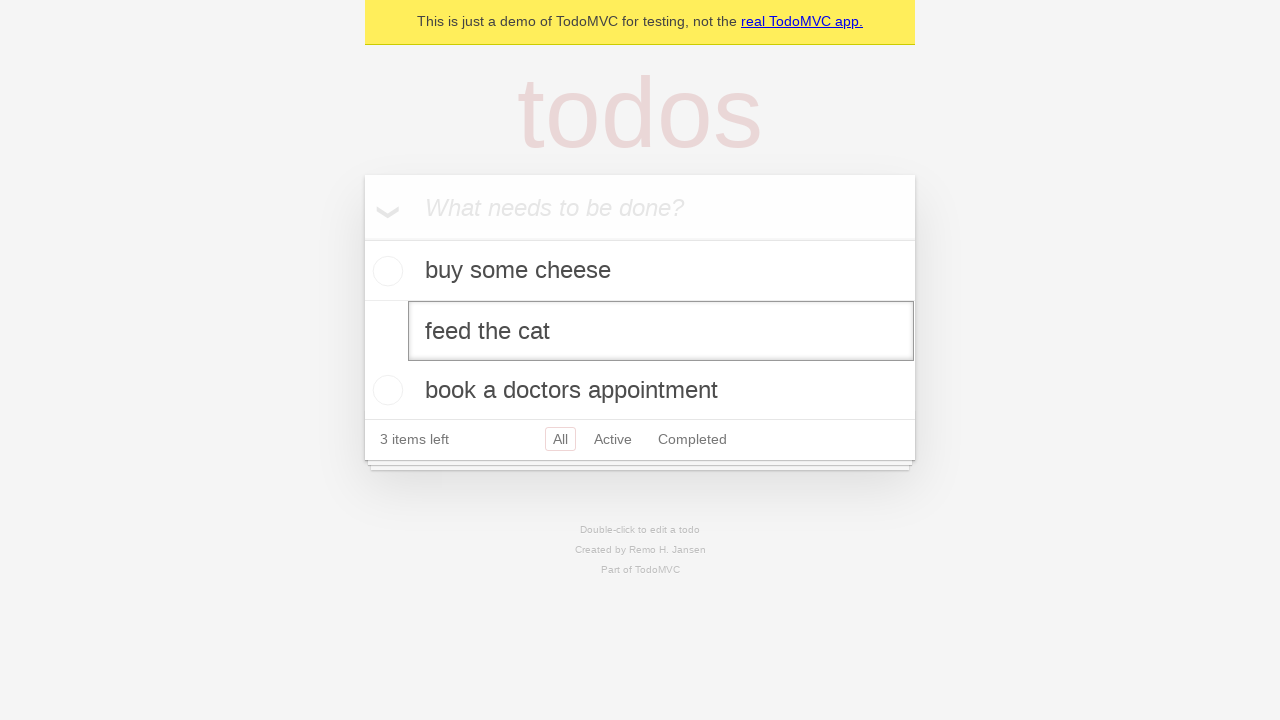

Filled edit textbox with 'buy some sausages' on internal:testid=[data-testid="todo-item"s] >> nth=1 >> internal:role=textbox[nam
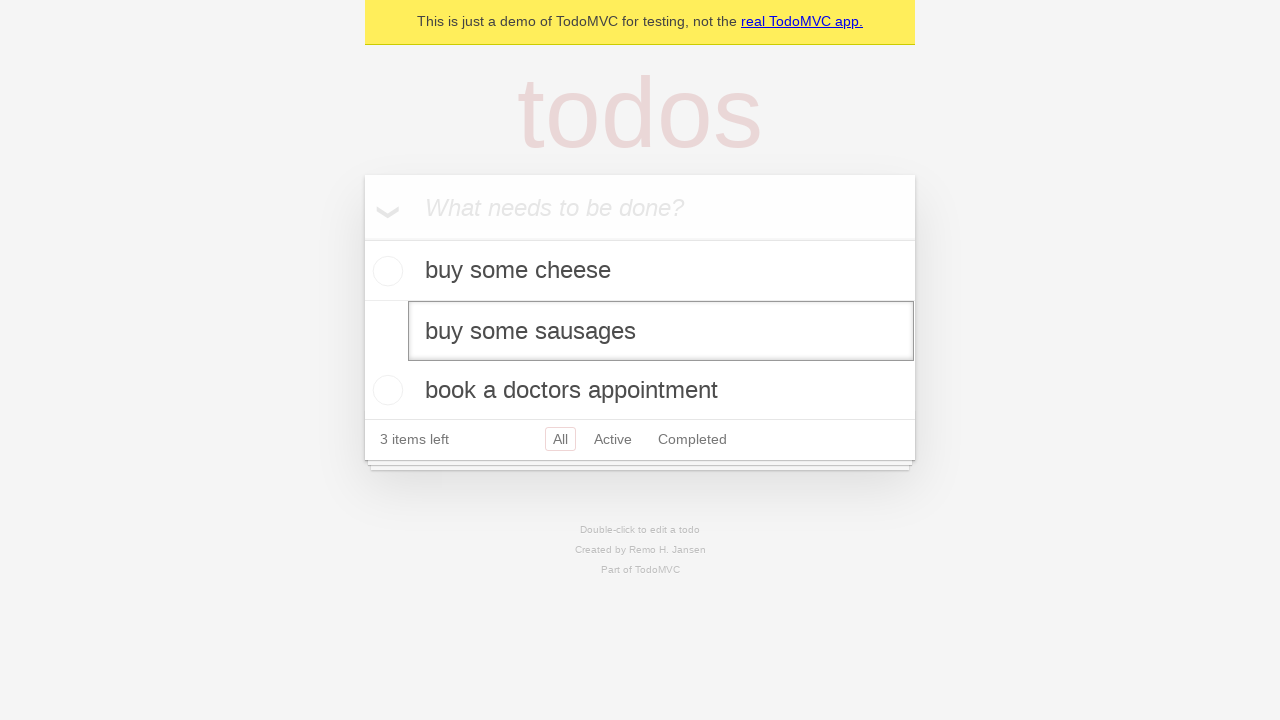

Dispatched blur event to save edits on second todo
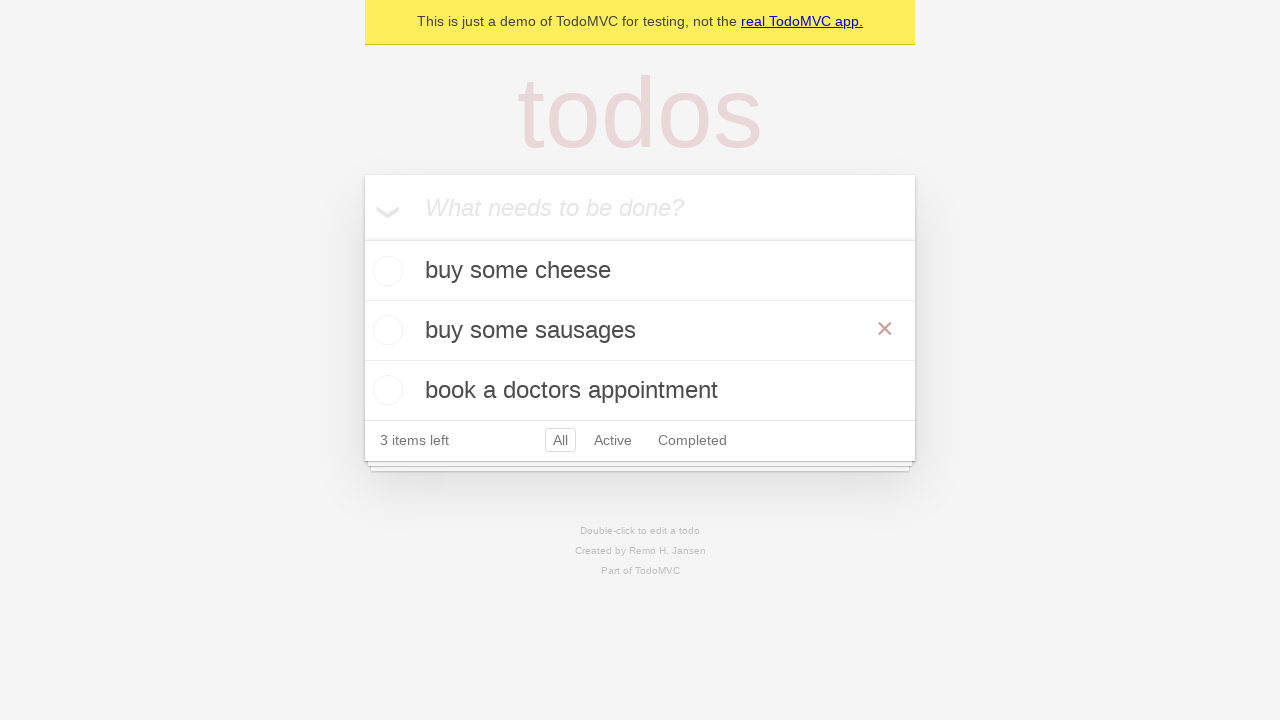

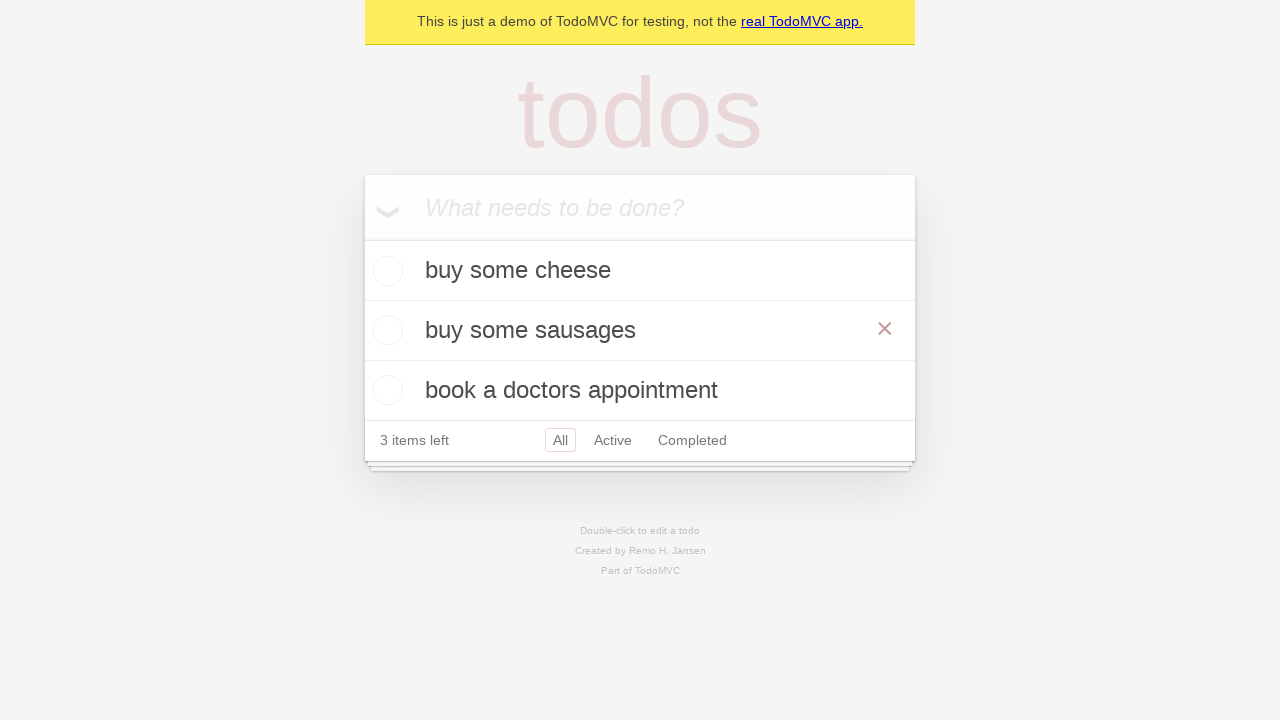